Tests various input types (number, text, password, date) on a web inputs page by filling in values and verifying they are displayed correctly

Starting URL: https://practice.expandtesting.com/

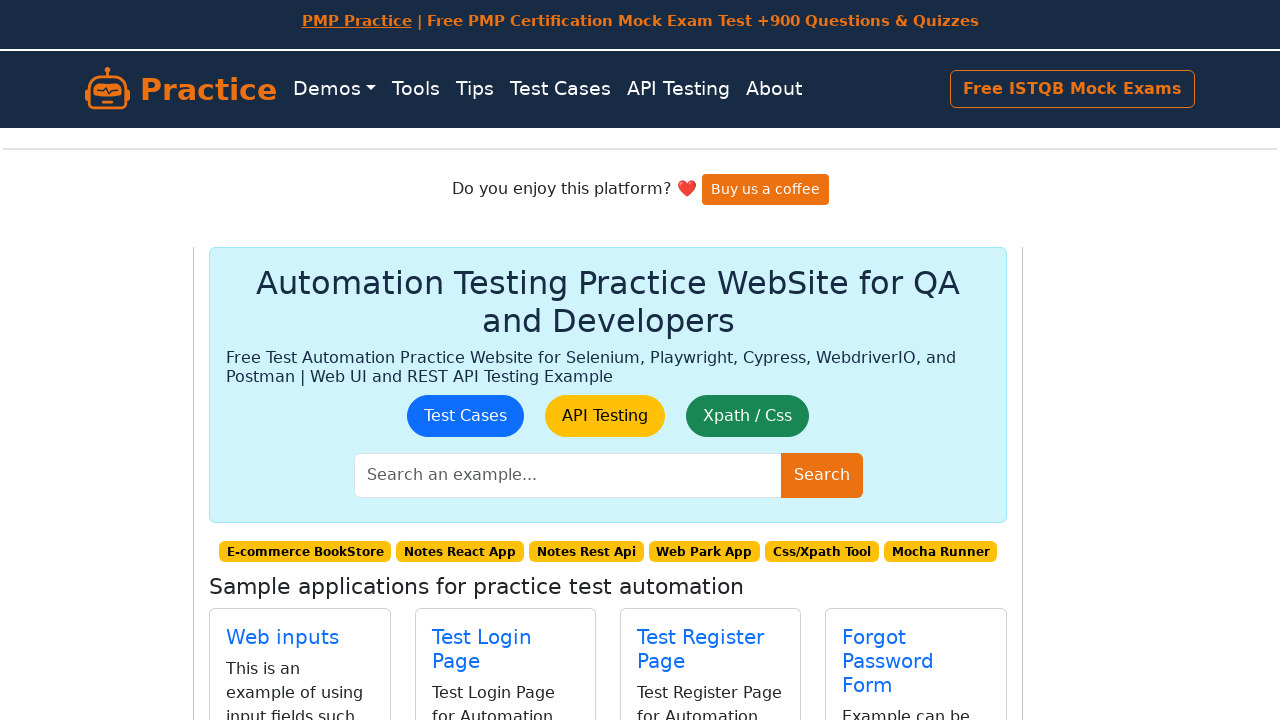

Clicked on 'Web inputs' link to navigate to inputs page at (283, 637) on internal:role=link[name="Web inputs"i]
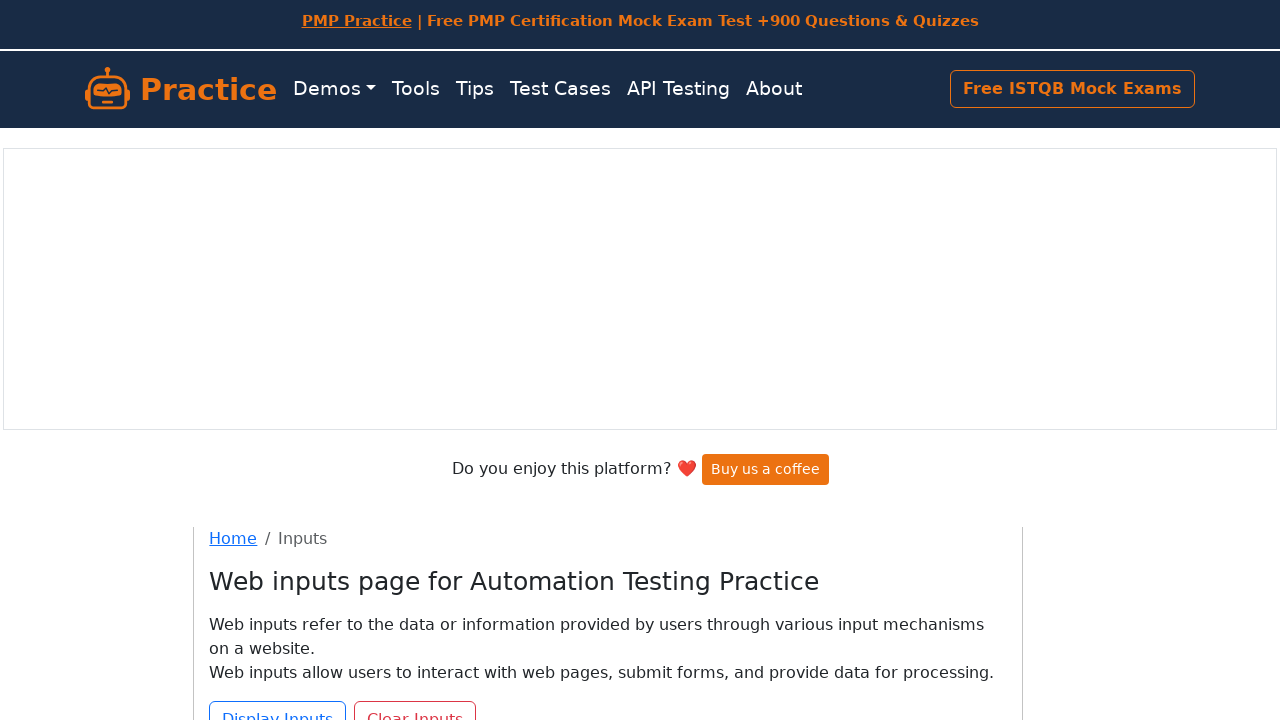

Clicked on the number input field at (334, 400) on internal:label="Input: Number"i
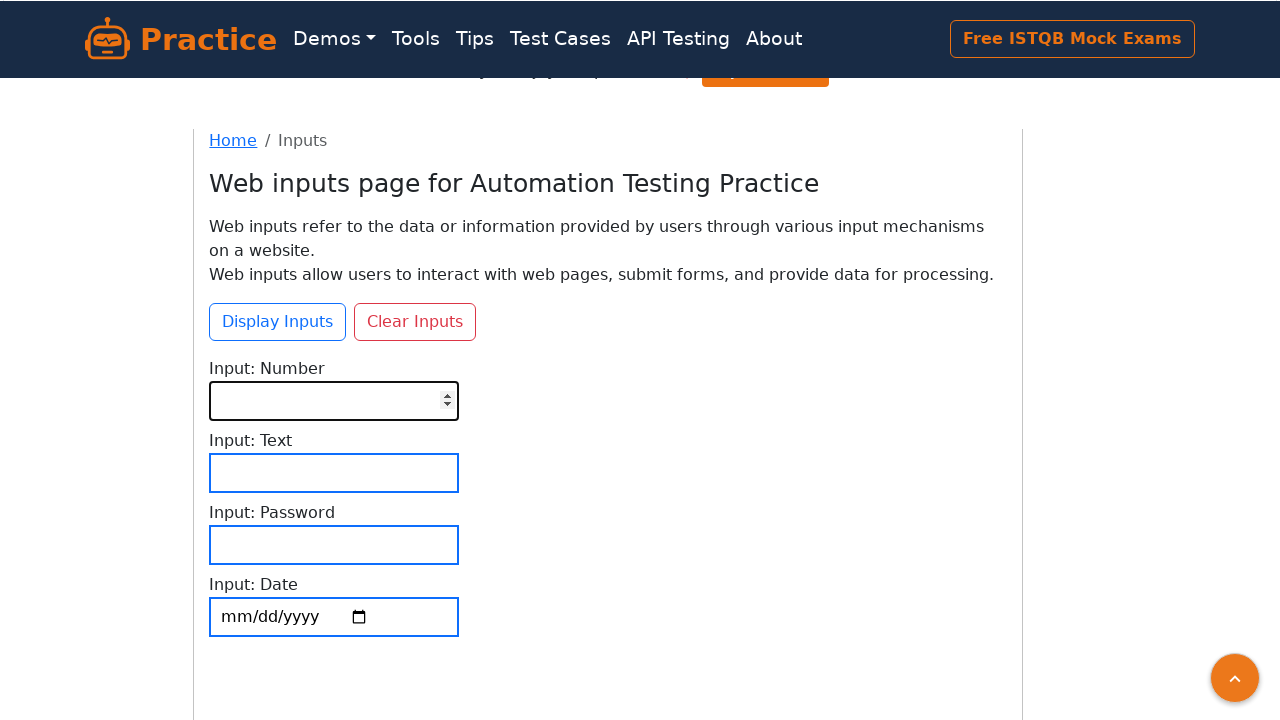

Filled number input field with value '123' on internal:label="Input: Number"i
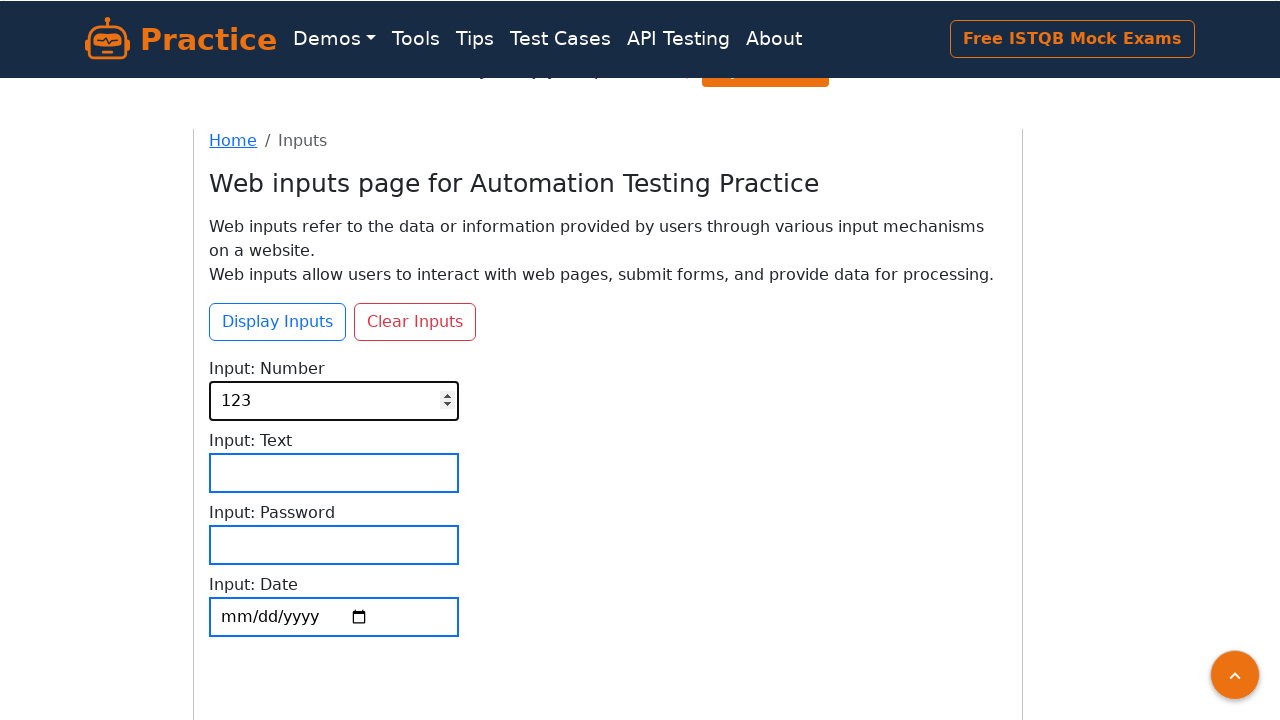

Clicked on the text input field at (334, 472) on internal:label="Input: Text"i
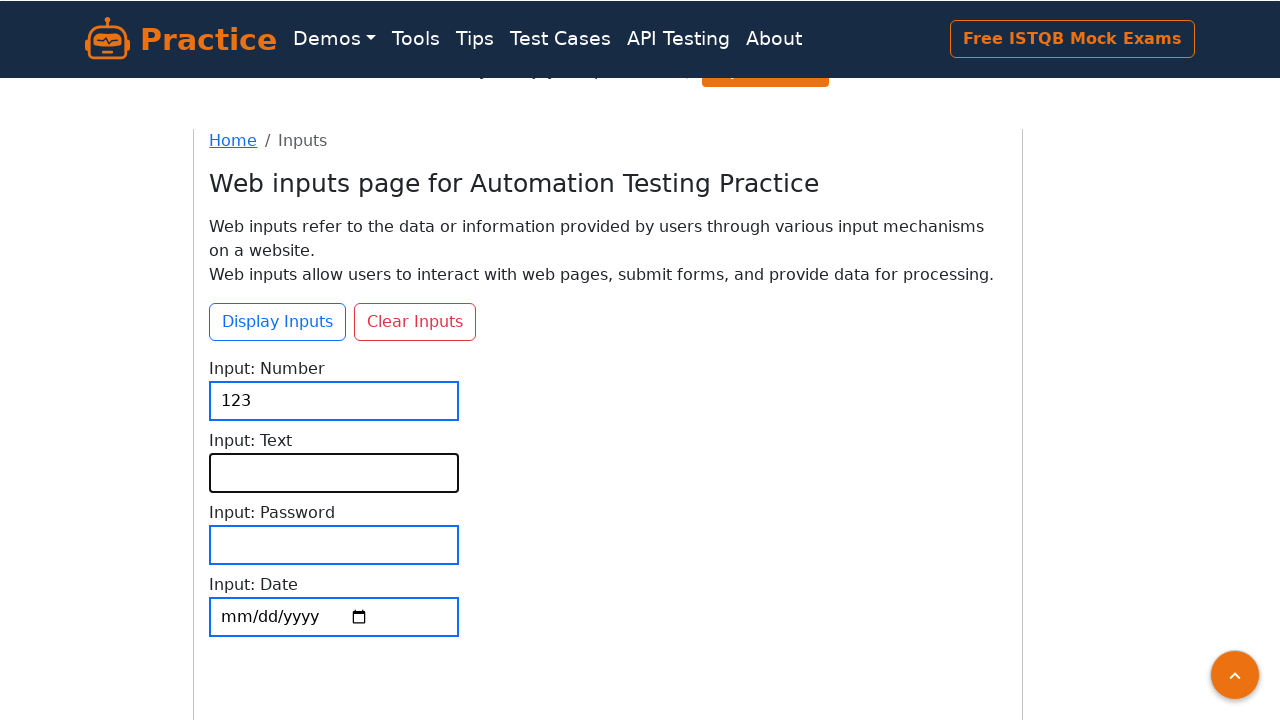

Filled text input field with value 'abc' on internal:label="Input: Text"i
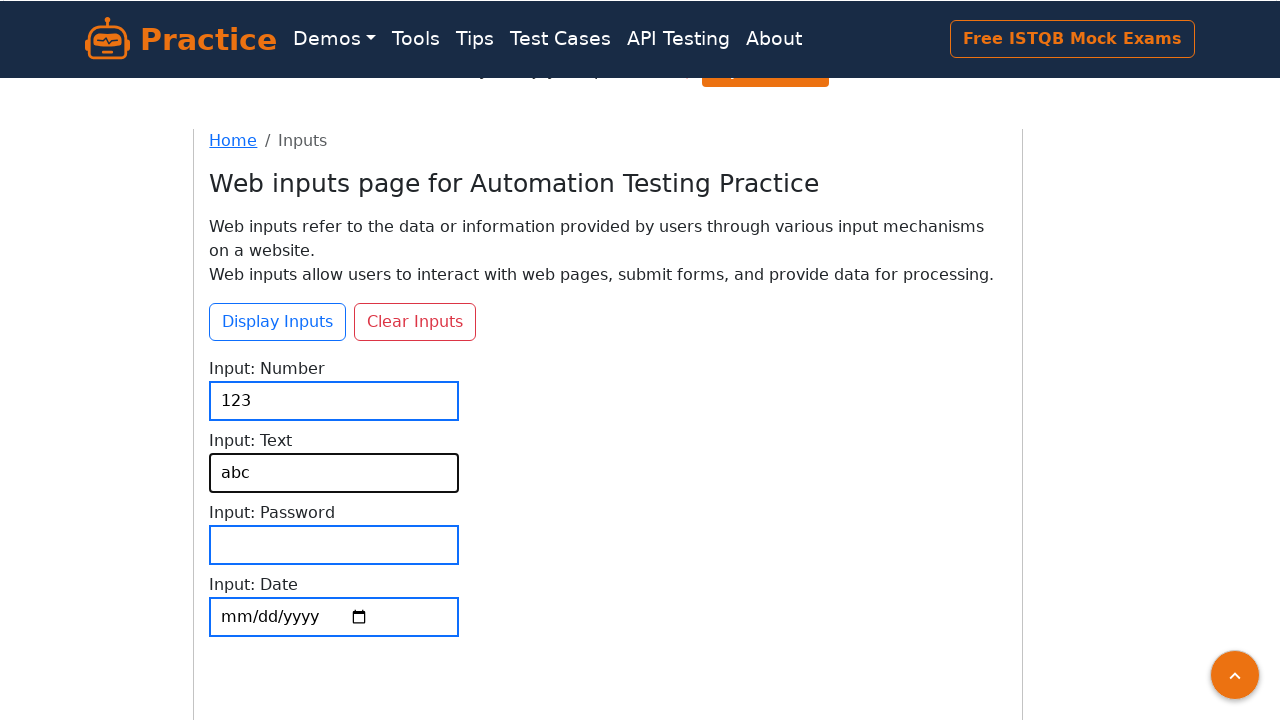

Clicked on the password input field at (334, 544) on internal:label="Input: Password"i
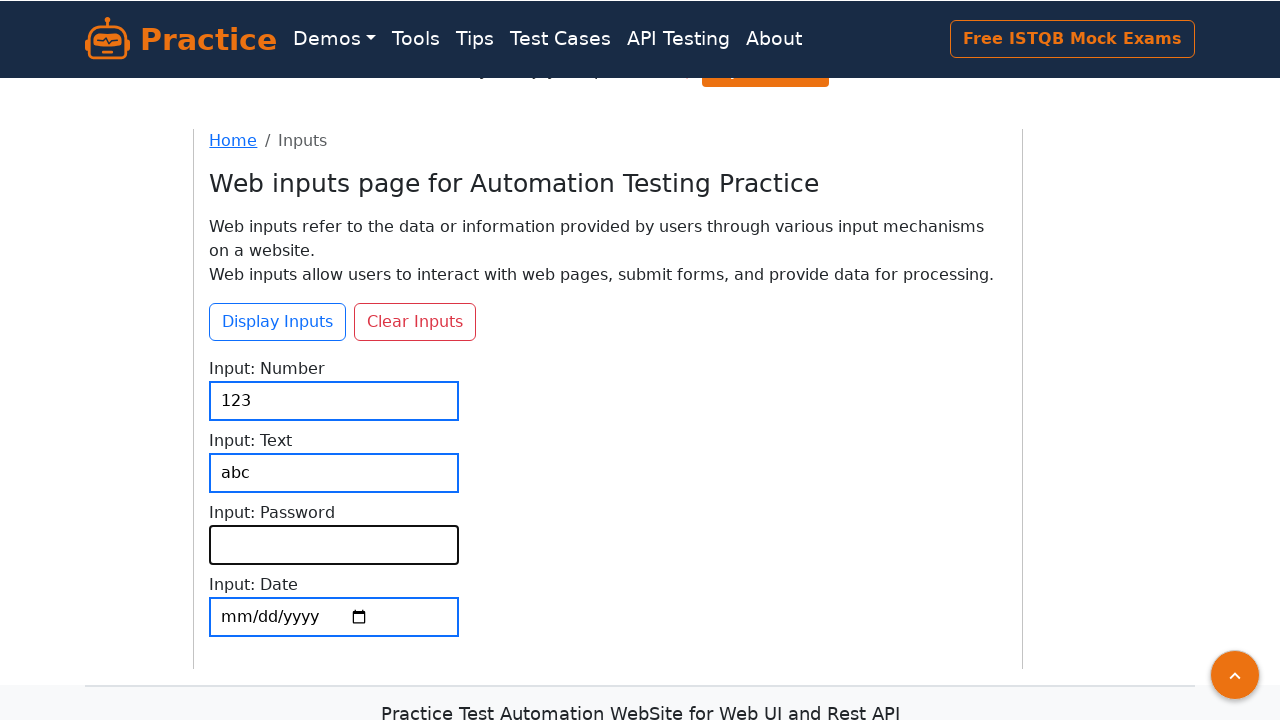

Filled password input field with value '123abc' on internal:label="Input: Password"i
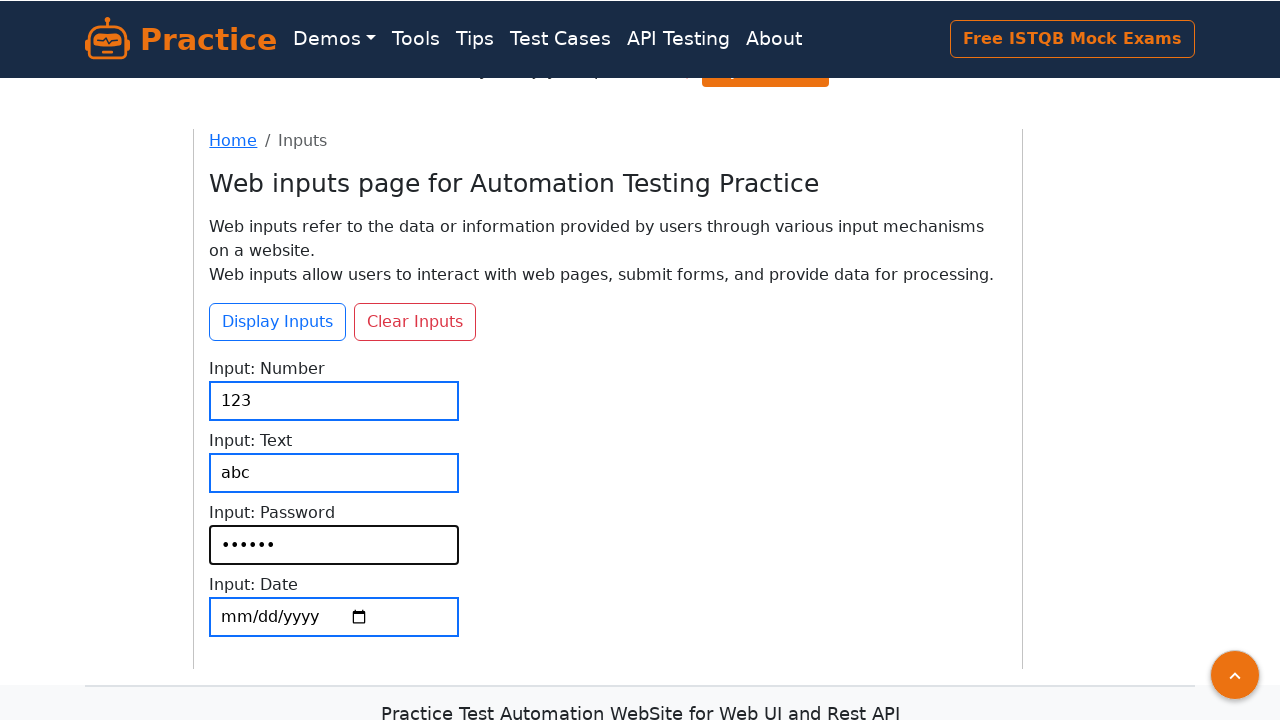

Filled date input field with value '2024-03-15' on internal:label="Input: Date"i
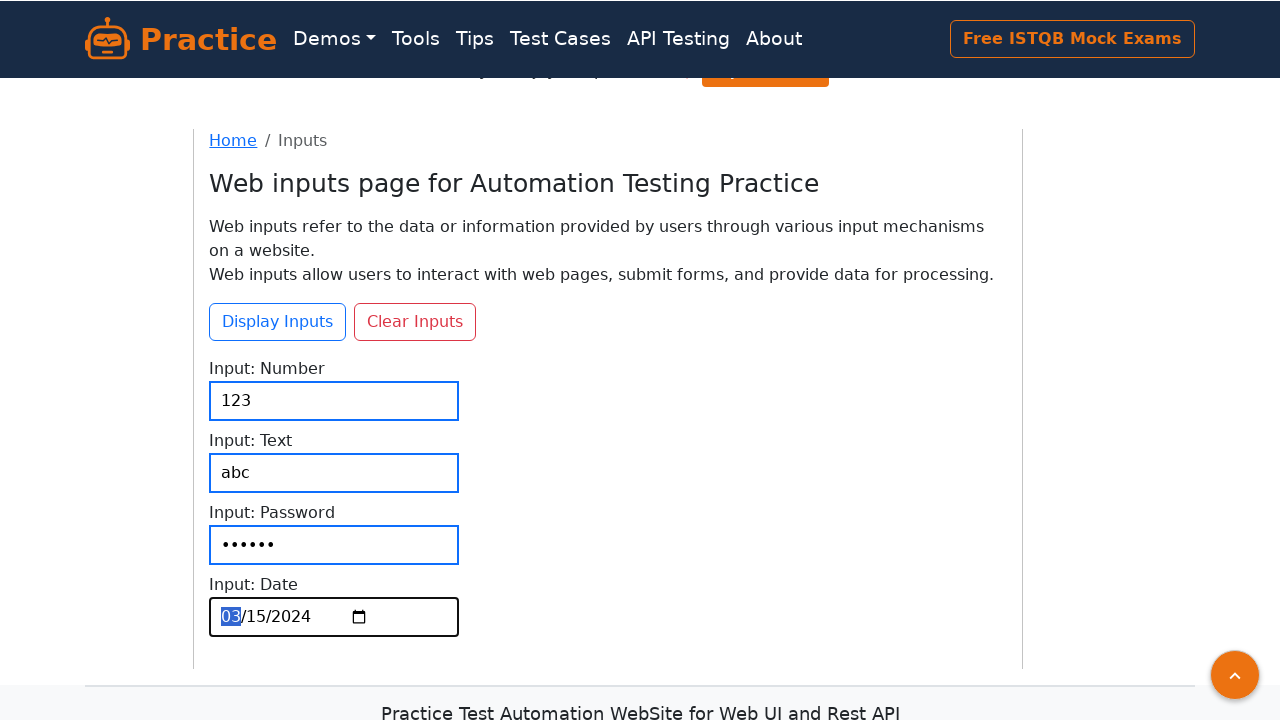

Clicked 'Display Inputs' button to submit the form at (278, 322) on internal:role=button[name="Display Inputs"i]
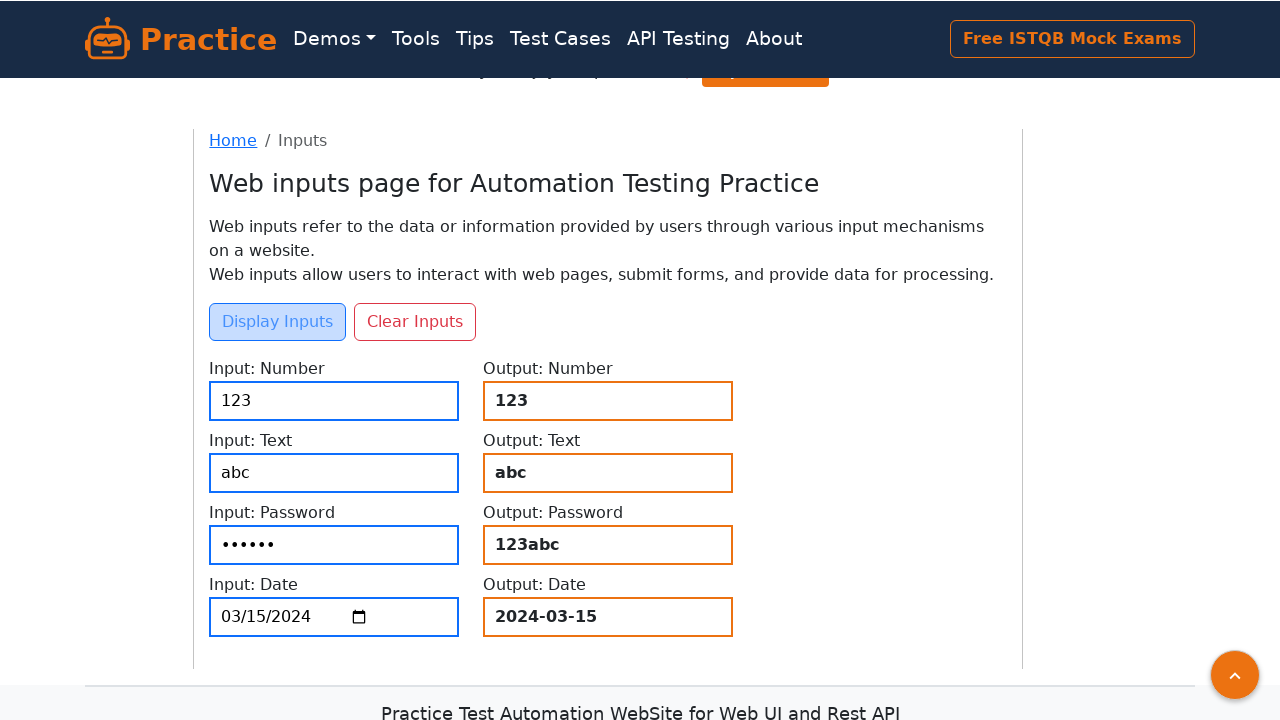

Output section loaded and is now visible
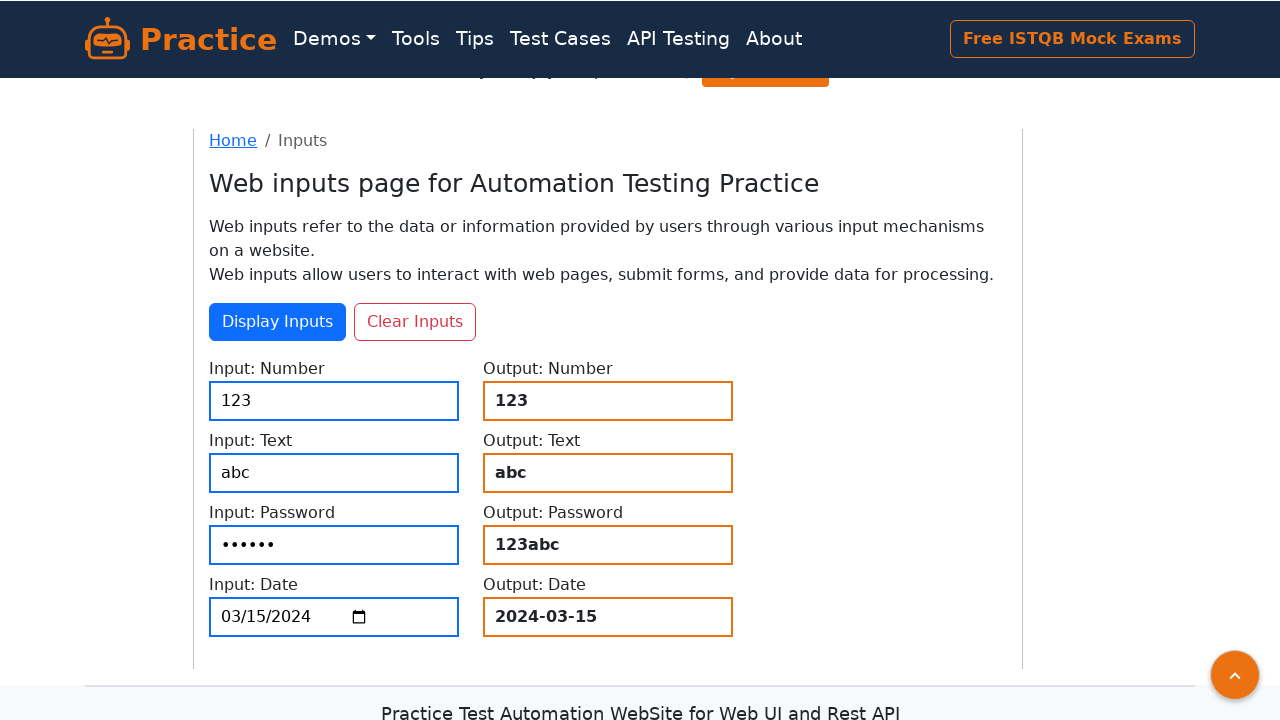

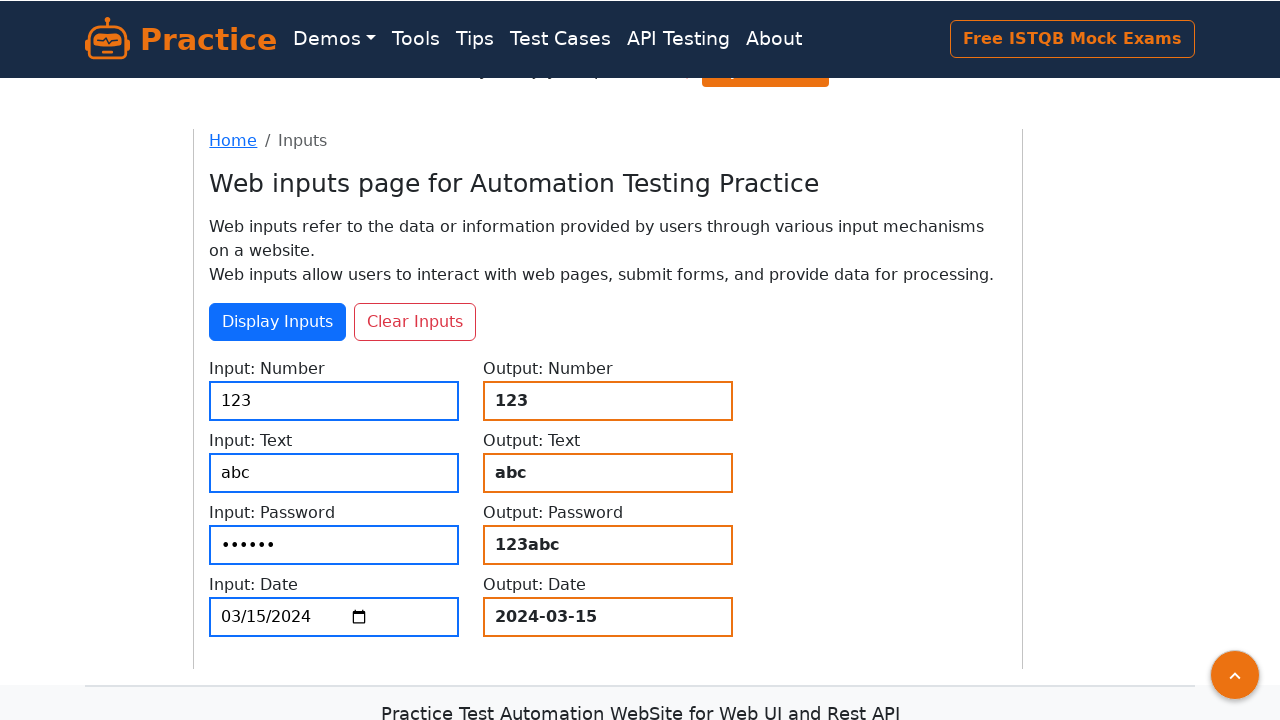